Tests geolocation functionality by clicking a button to request location access and verify the geolocation feature works

Starting URL: https://the-internet.herokuapp.com/geolocation

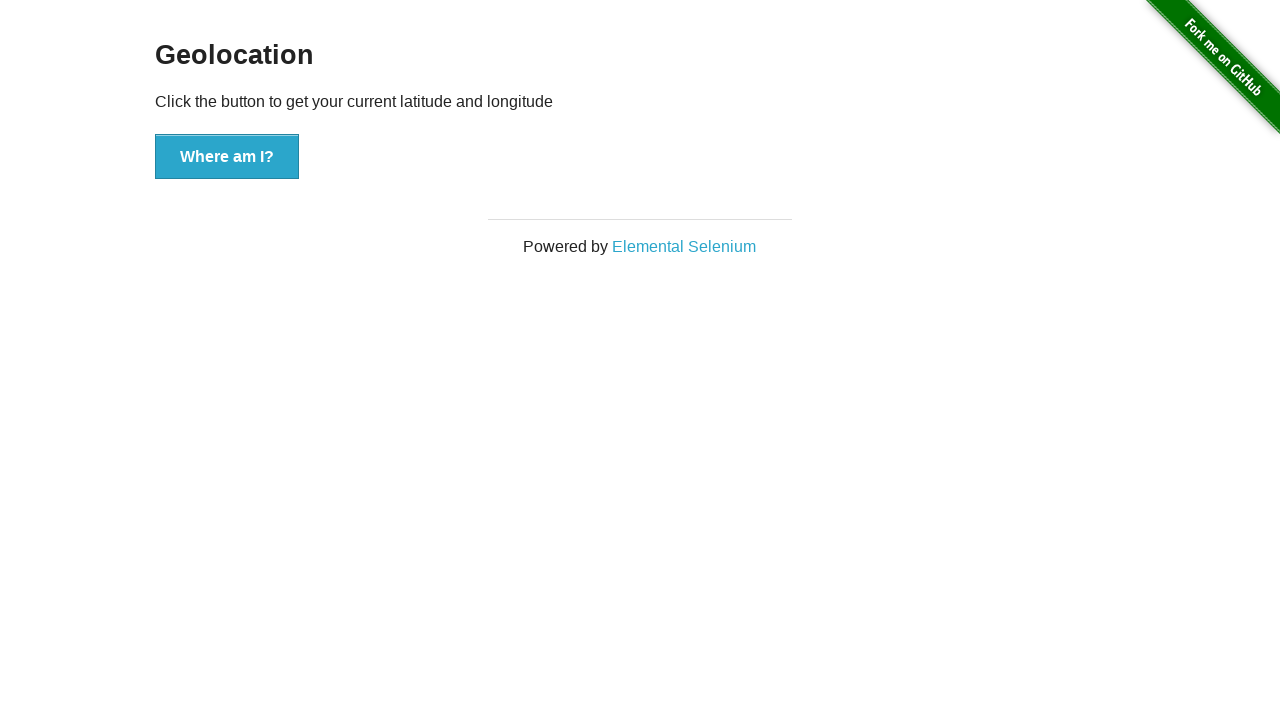

Clicked 'Where am I?' button to request geolocation access at (227, 157) on button
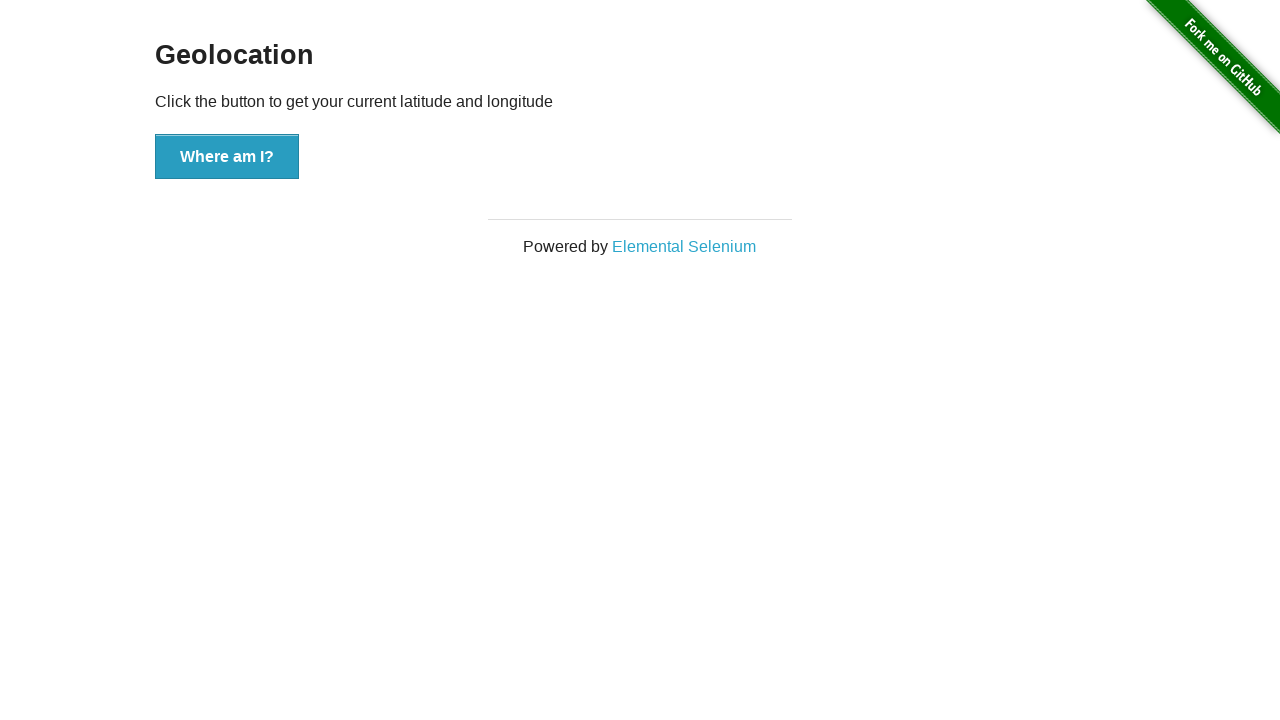

Waited 3 seconds for geolocation response and location to be displayed
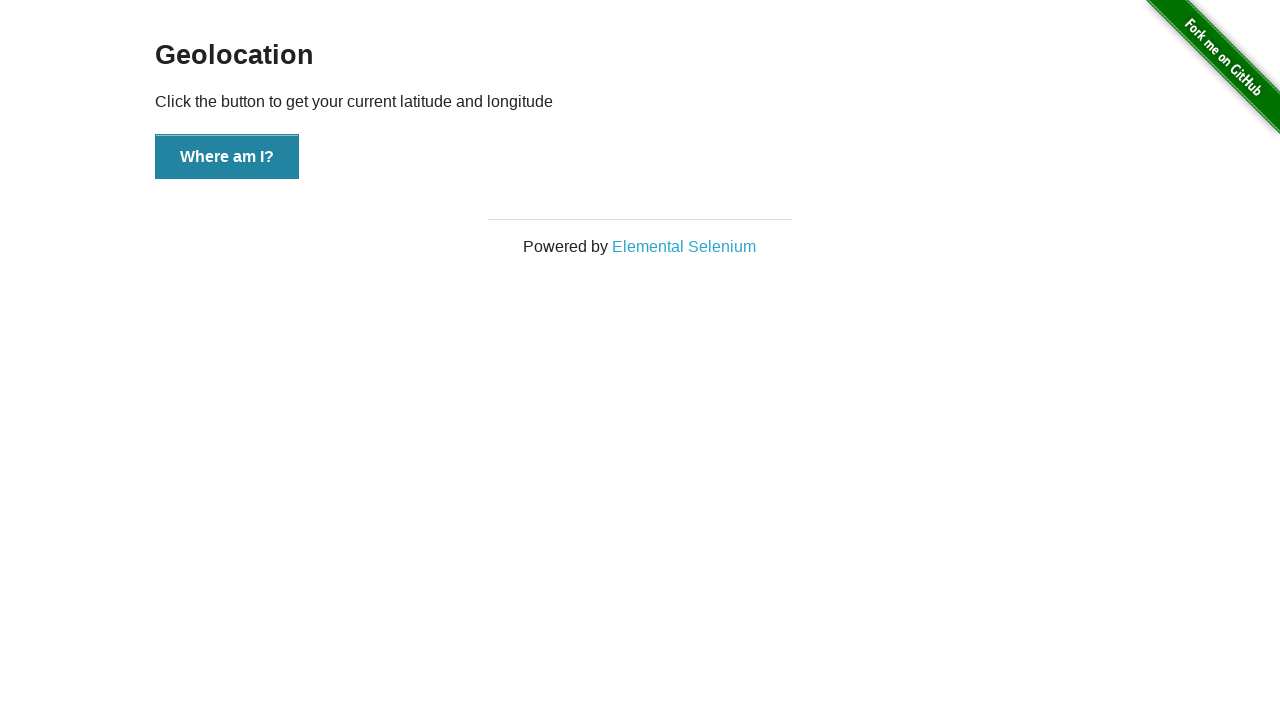

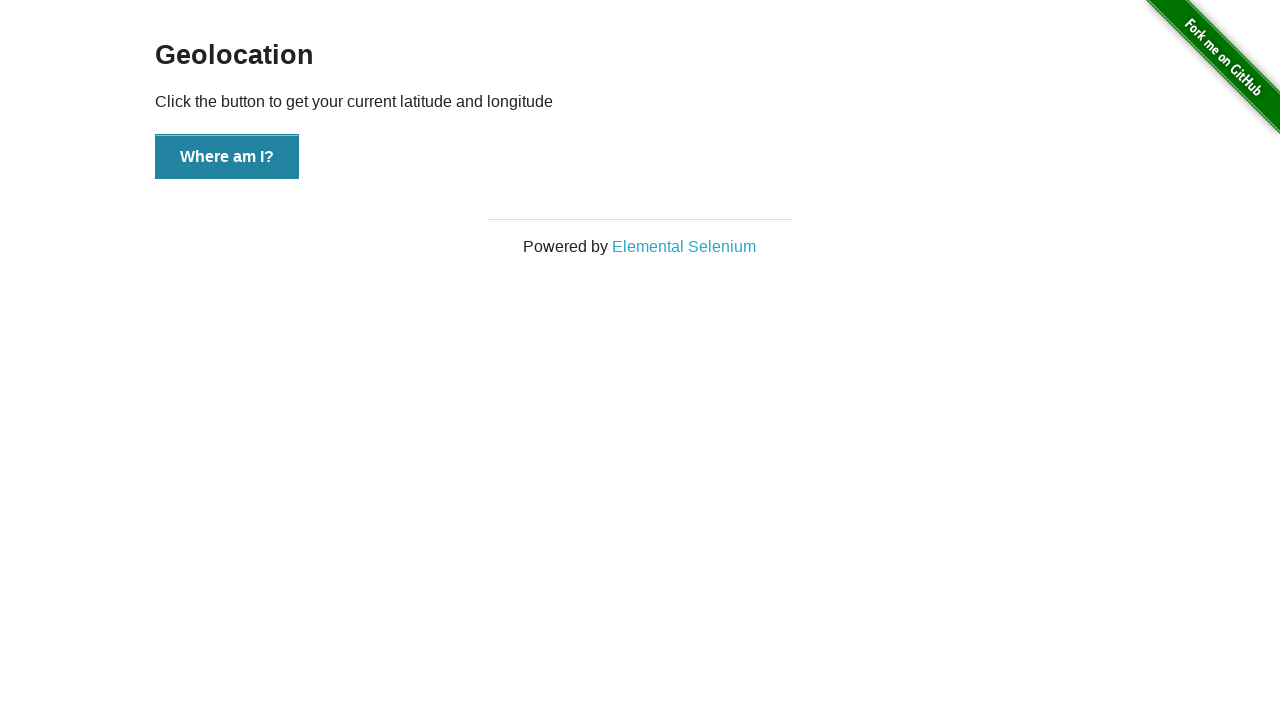